Tests Dynamic Content page by clicking the refresh link multiple times to load new content

Starting URL: https://the-internet.herokuapp.com/

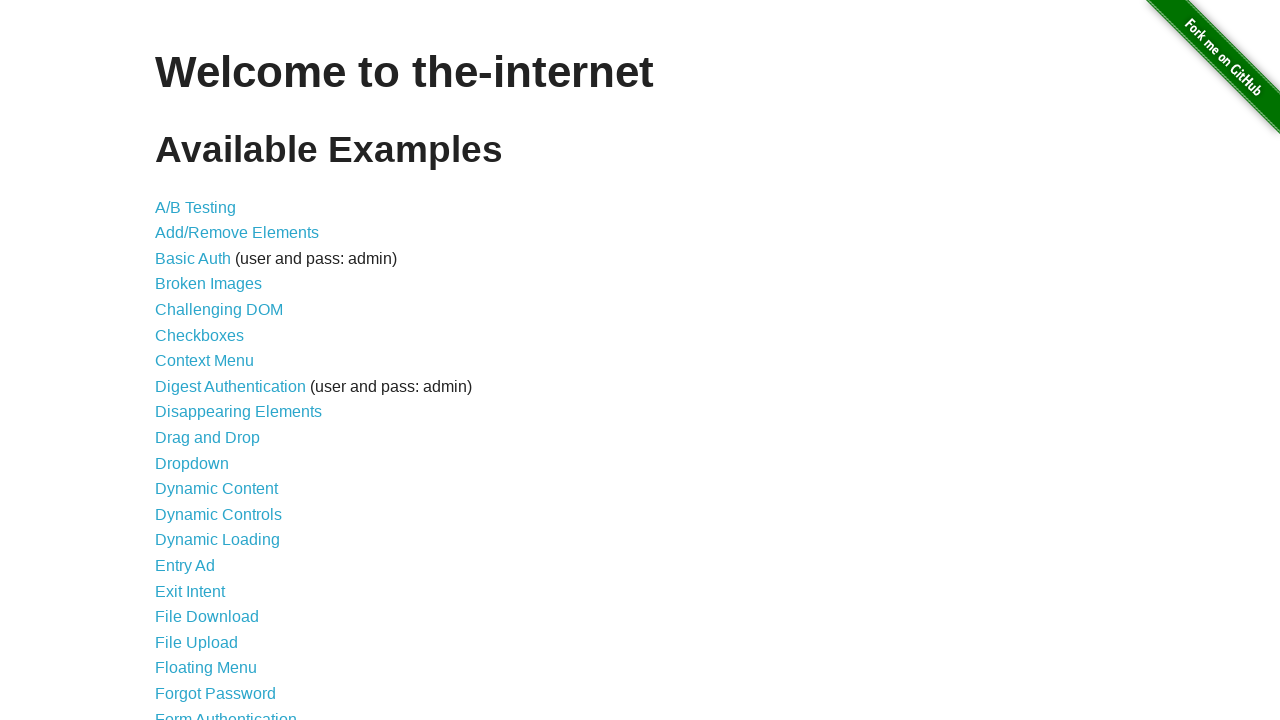

Clicked on Dynamic Content link at (216, 489) on xpath=//*[contains(text(), 'Dynamic Content')]
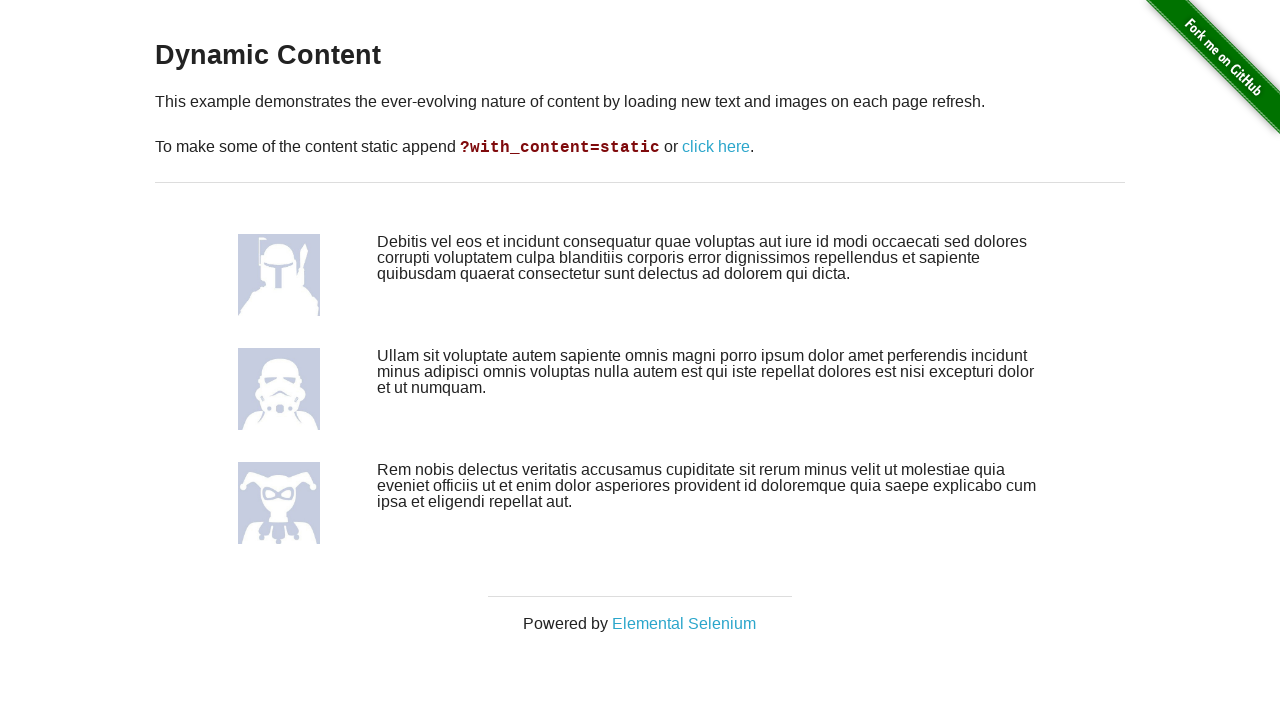

Dynamic Content page loaded
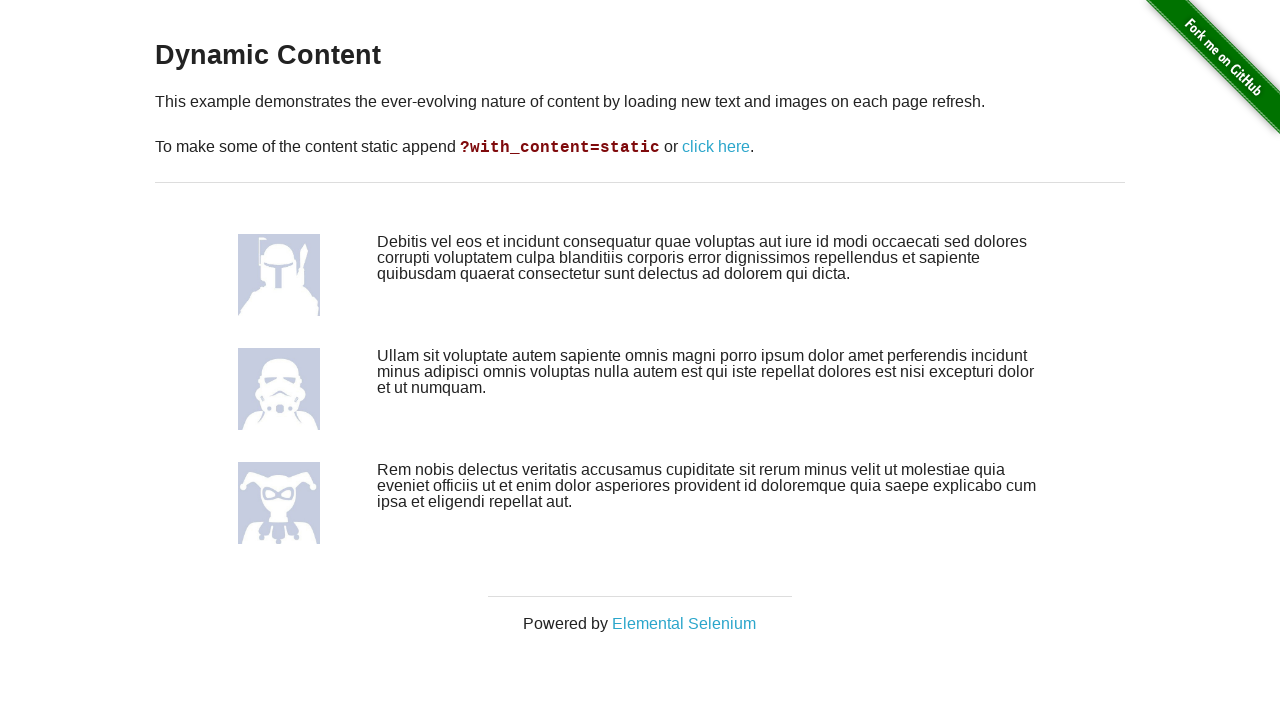

Clicked refresh link to load new content at (716, 147) on xpath=//*[contains(text(), 'click here')]
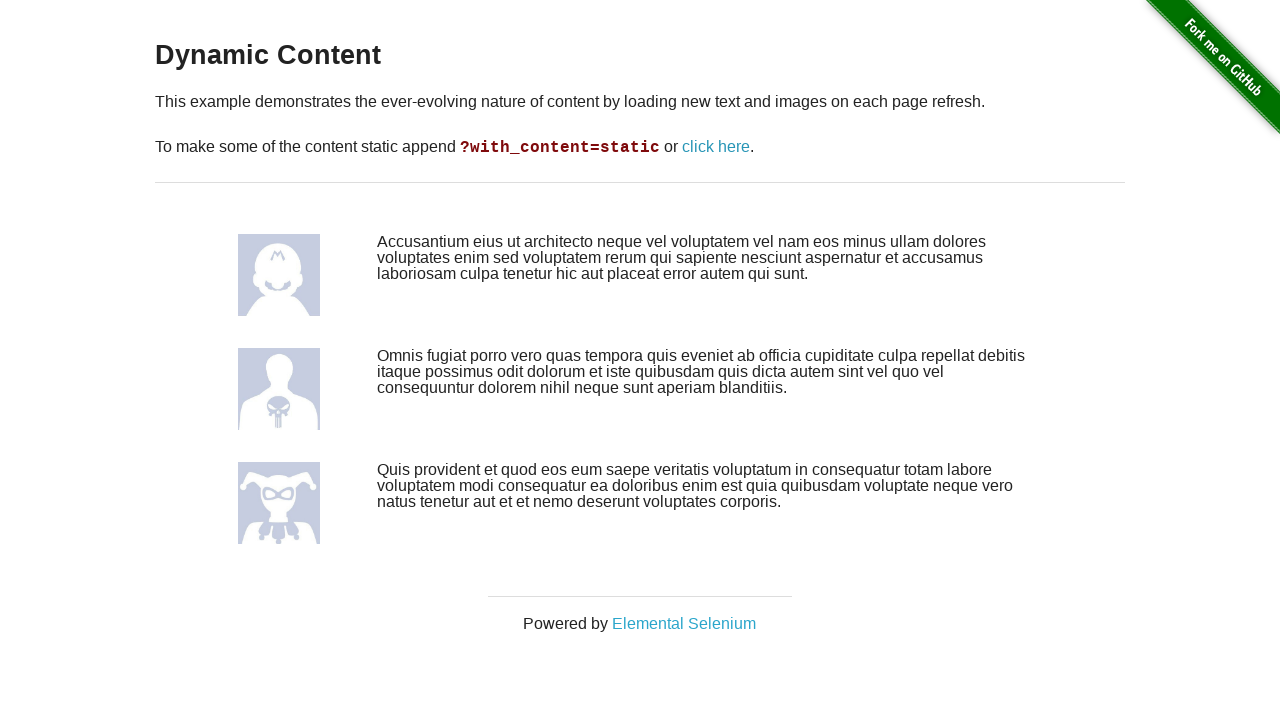

Waited for content to refresh
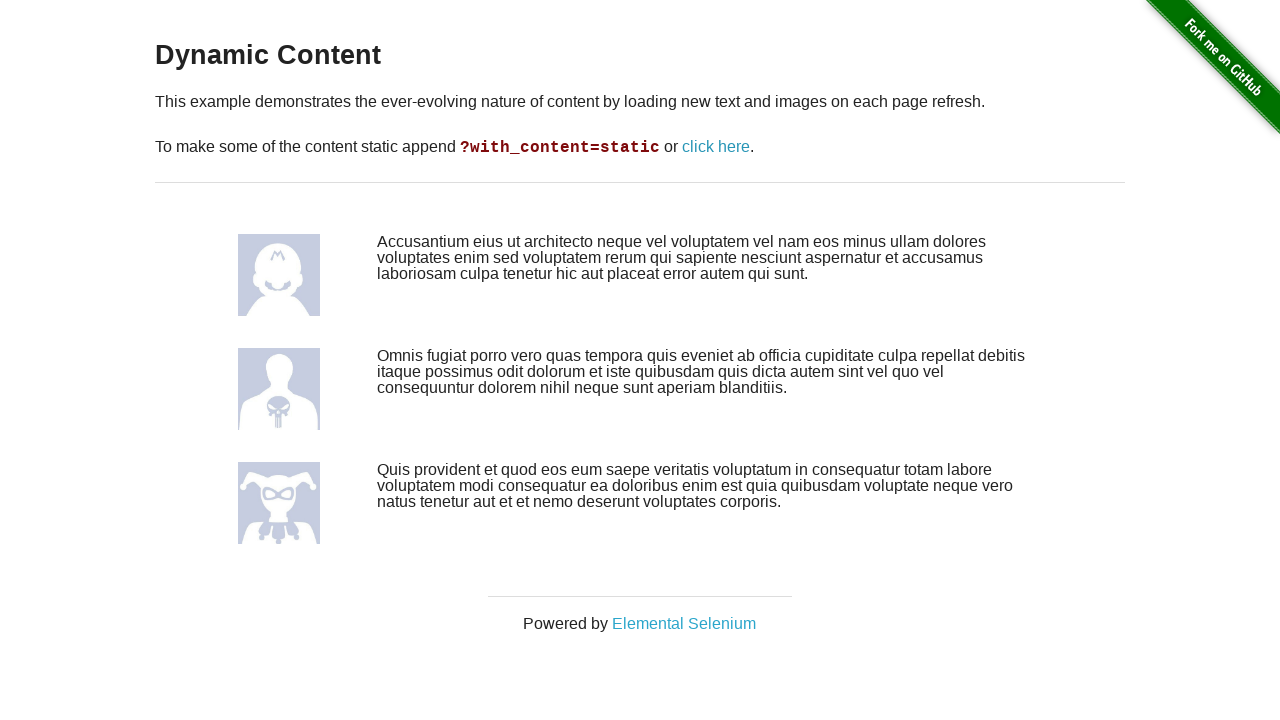

Clicked refresh link to load new content at (716, 147) on xpath=//*[contains(text(), 'click here')]
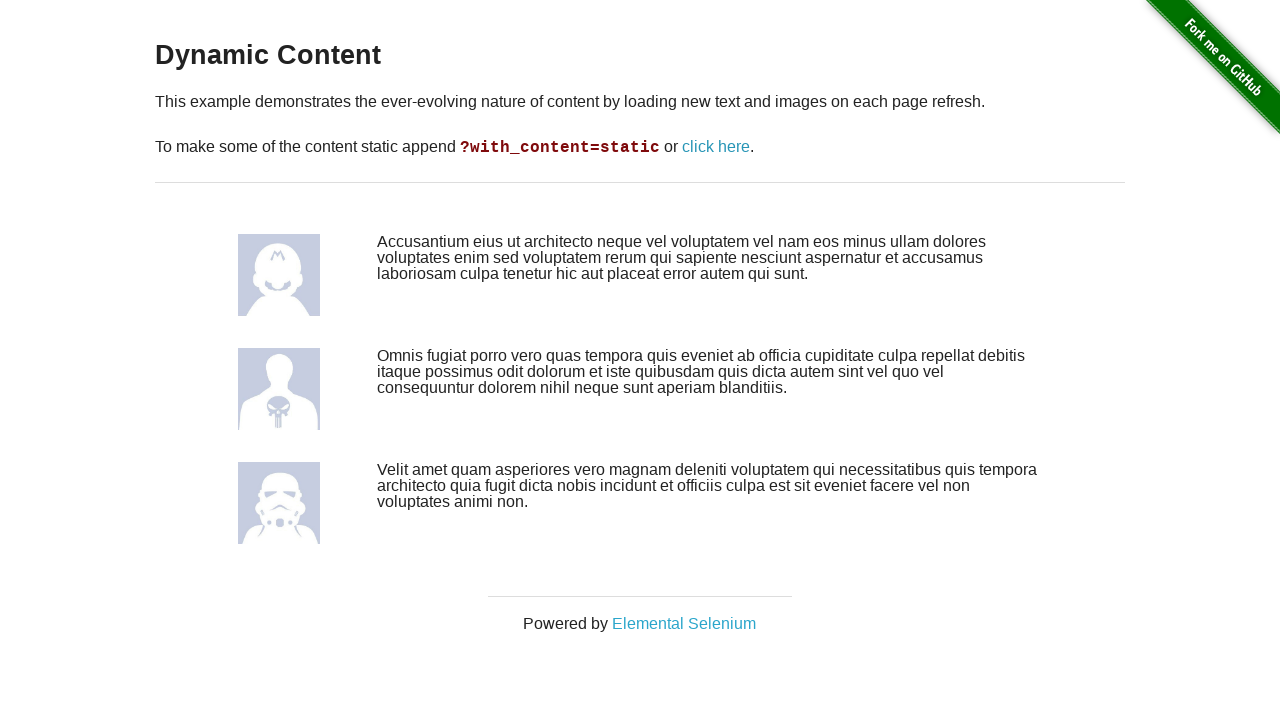

Waited for content to refresh
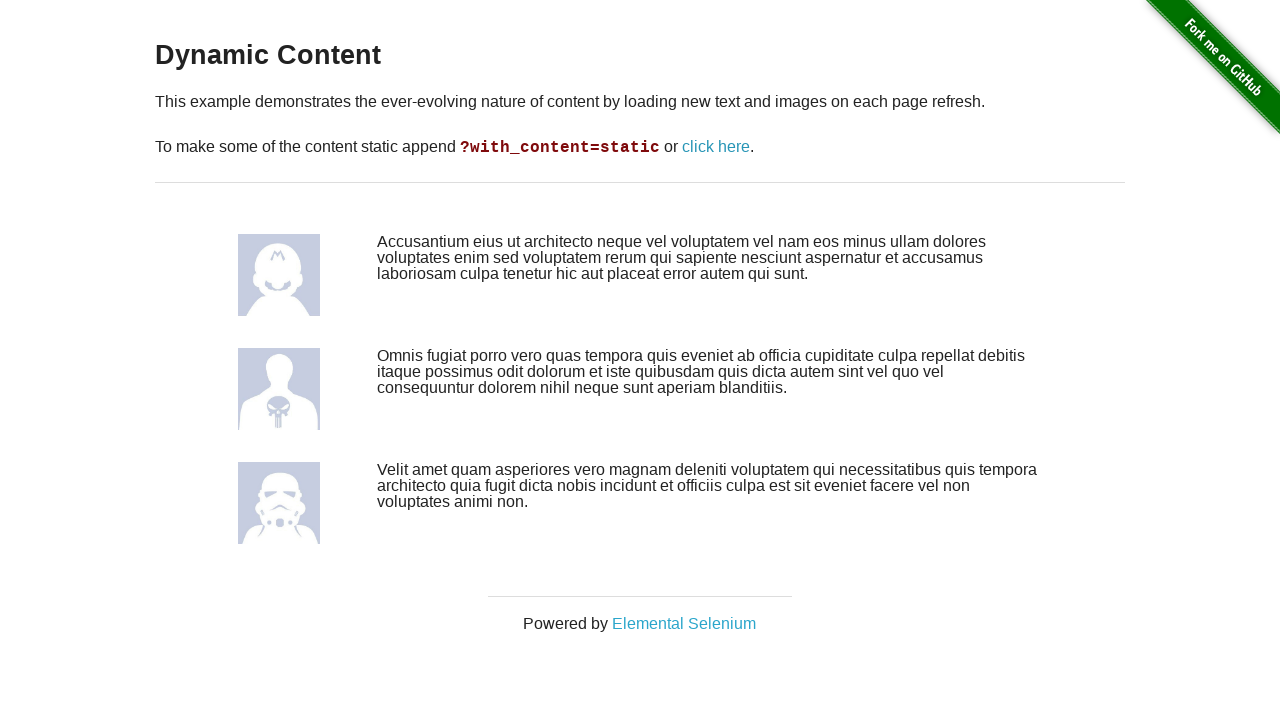

Clicked refresh link to load new content at (716, 147) on xpath=//*[contains(text(), 'click here')]
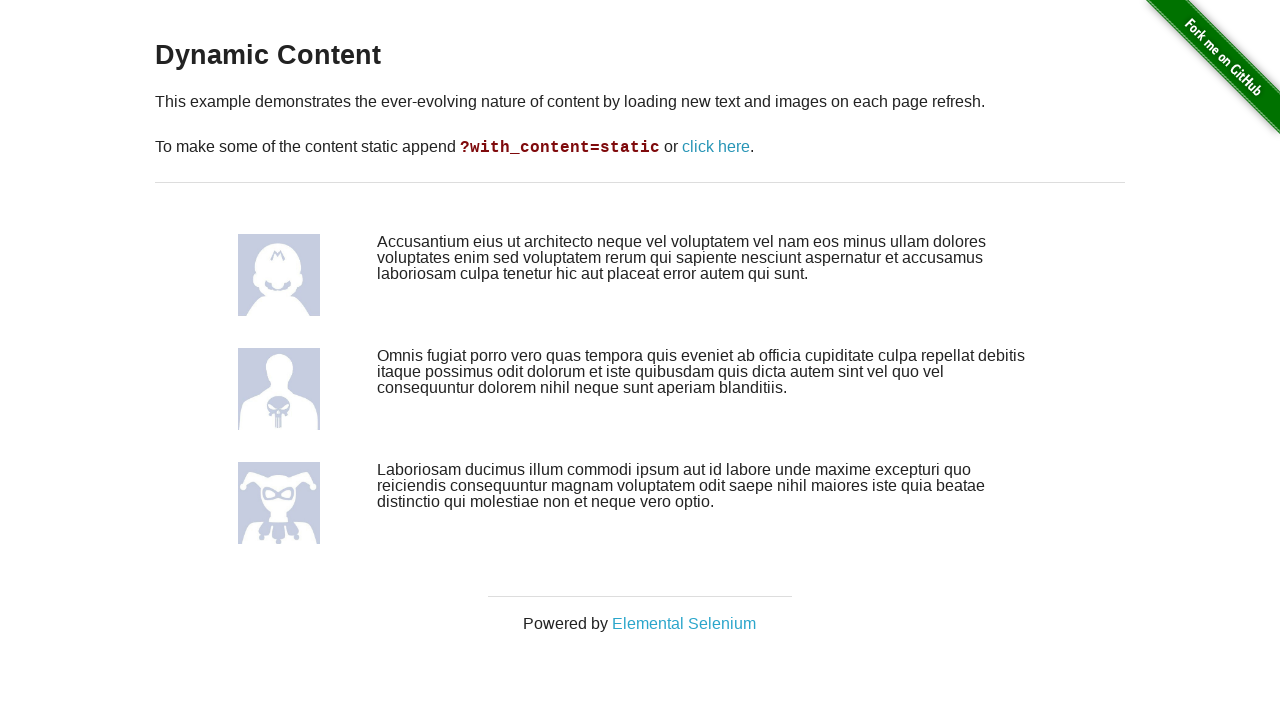

Waited for content to refresh
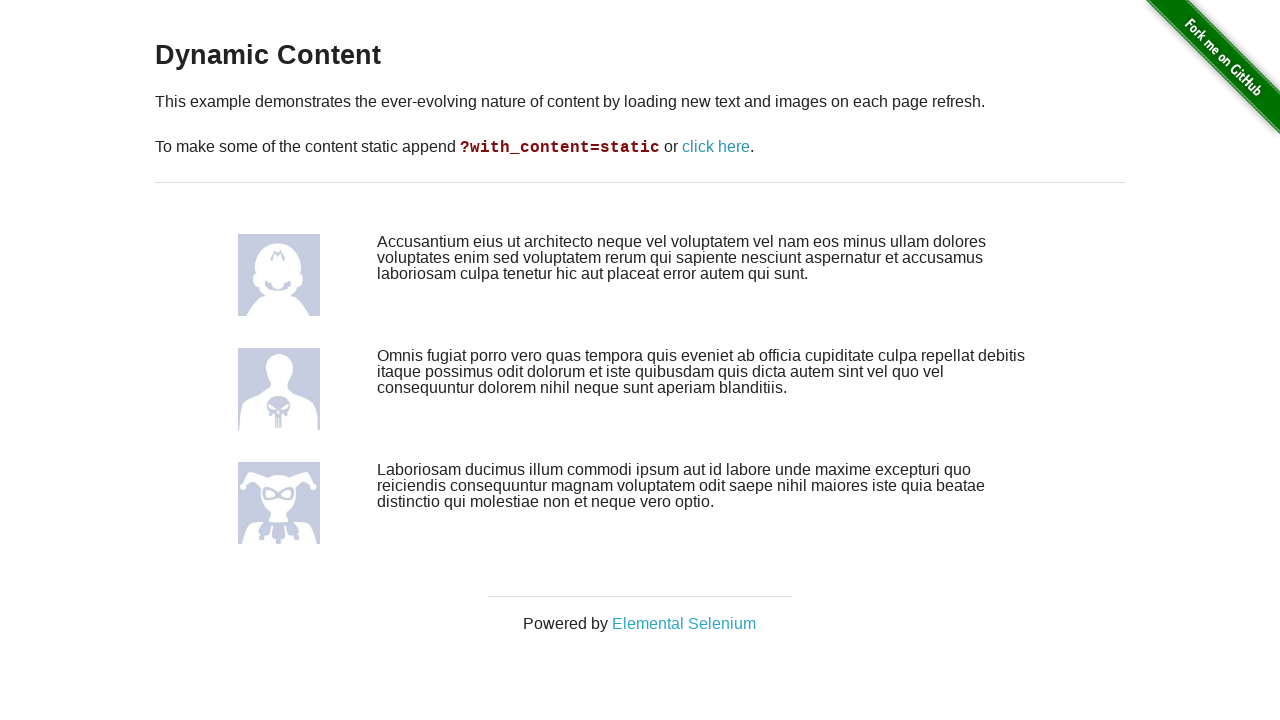

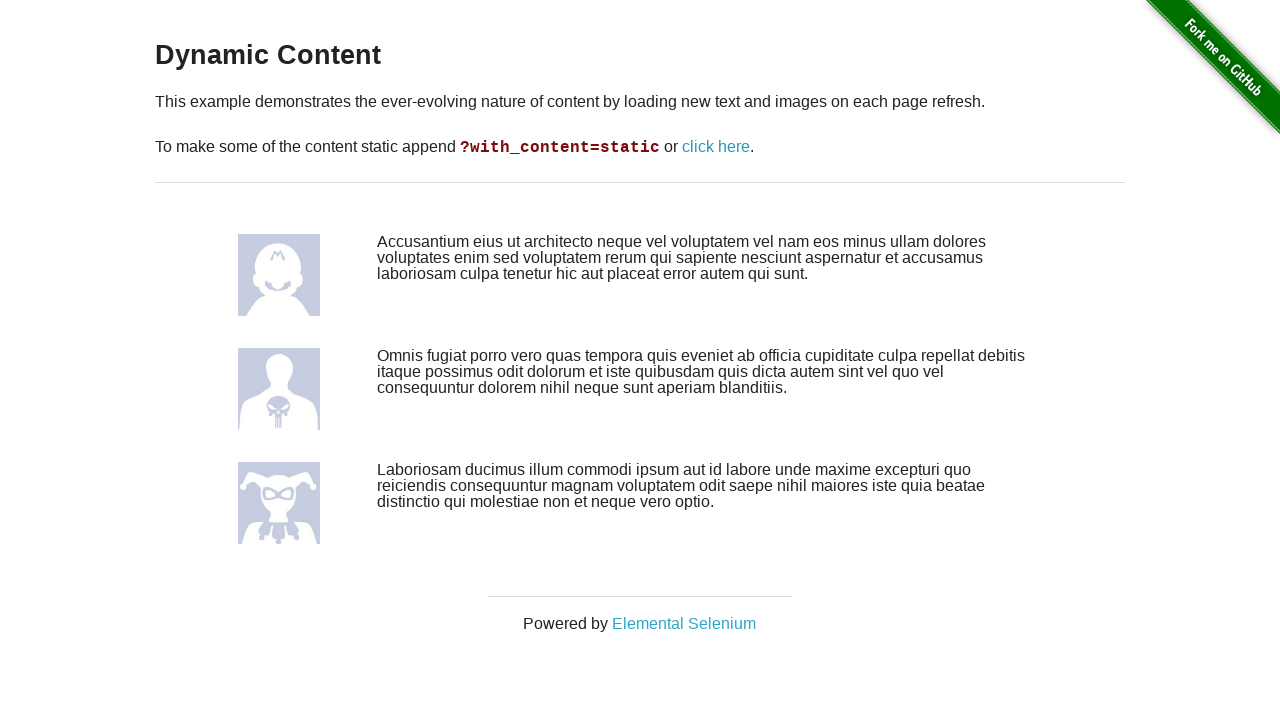